Solves a math challenge by extracting a value from an element's attribute, calculating the answer, and submitting a form with the result along with checkbox and radio button selections

Starting URL: http://suninjuly.github.io/get_attribute.html

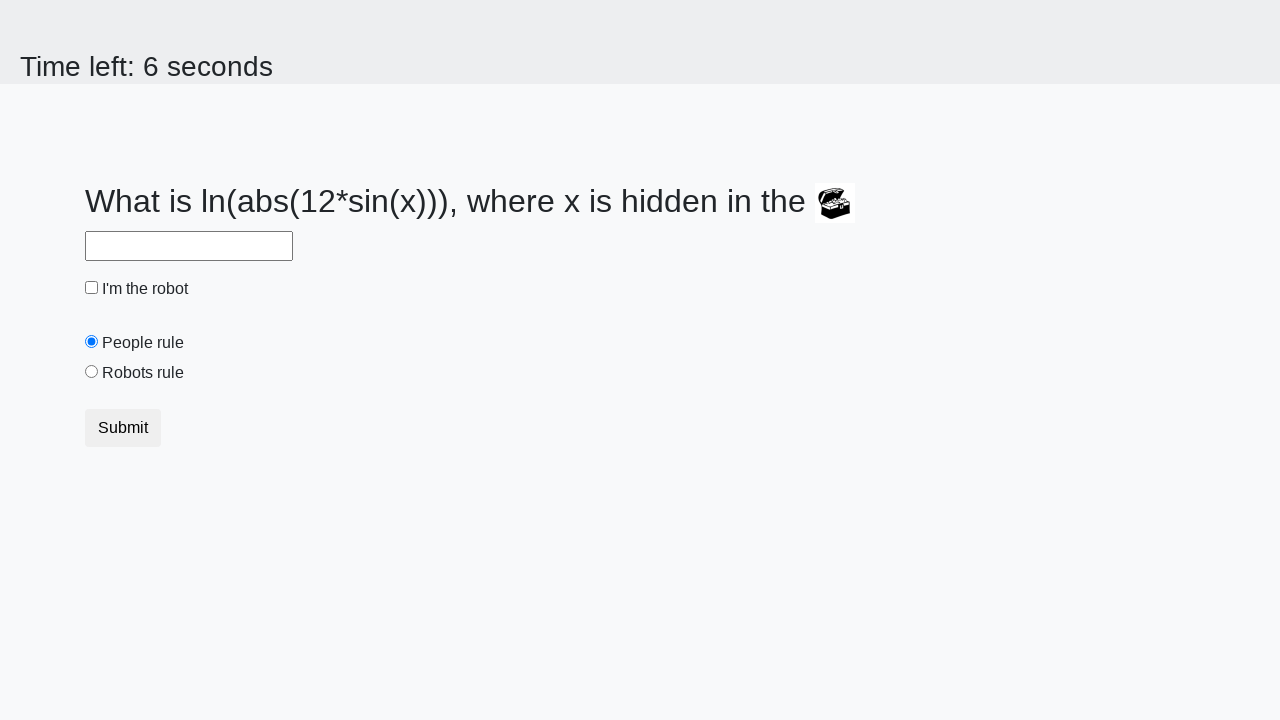

Extracted 'valuex' attribute from treasure element
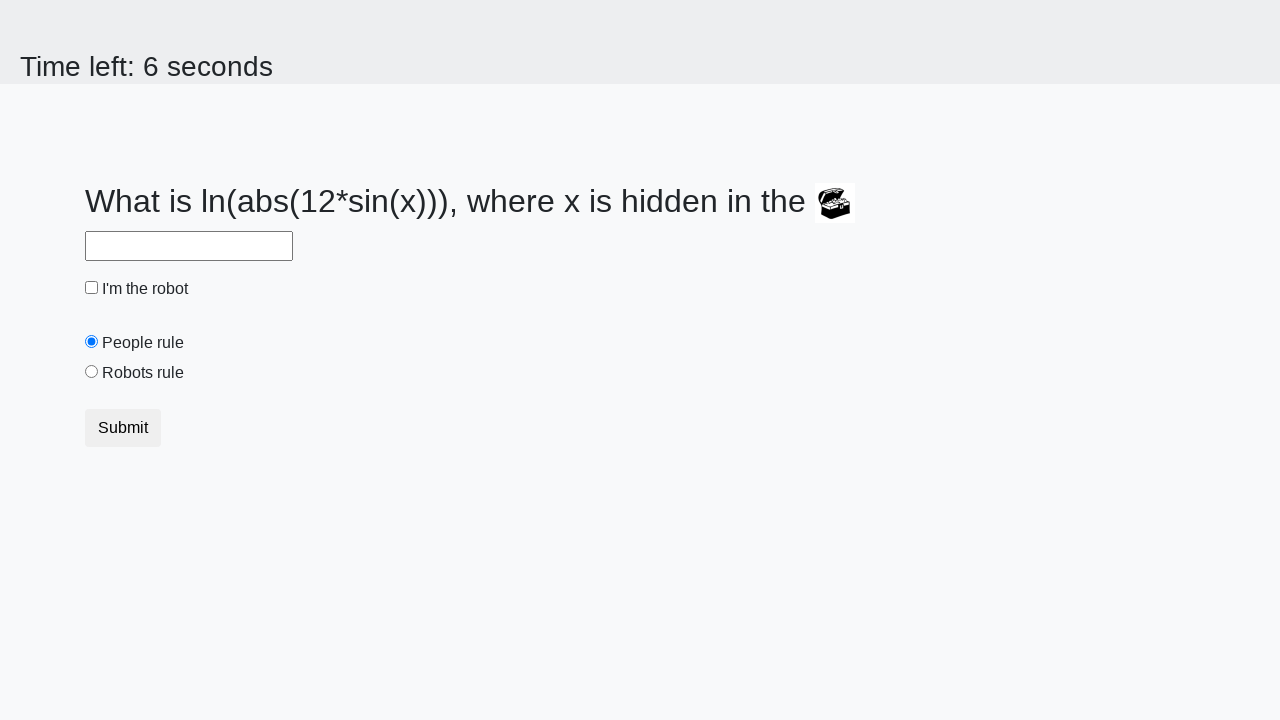

Calculated answer using formula: 1.5984622643488395
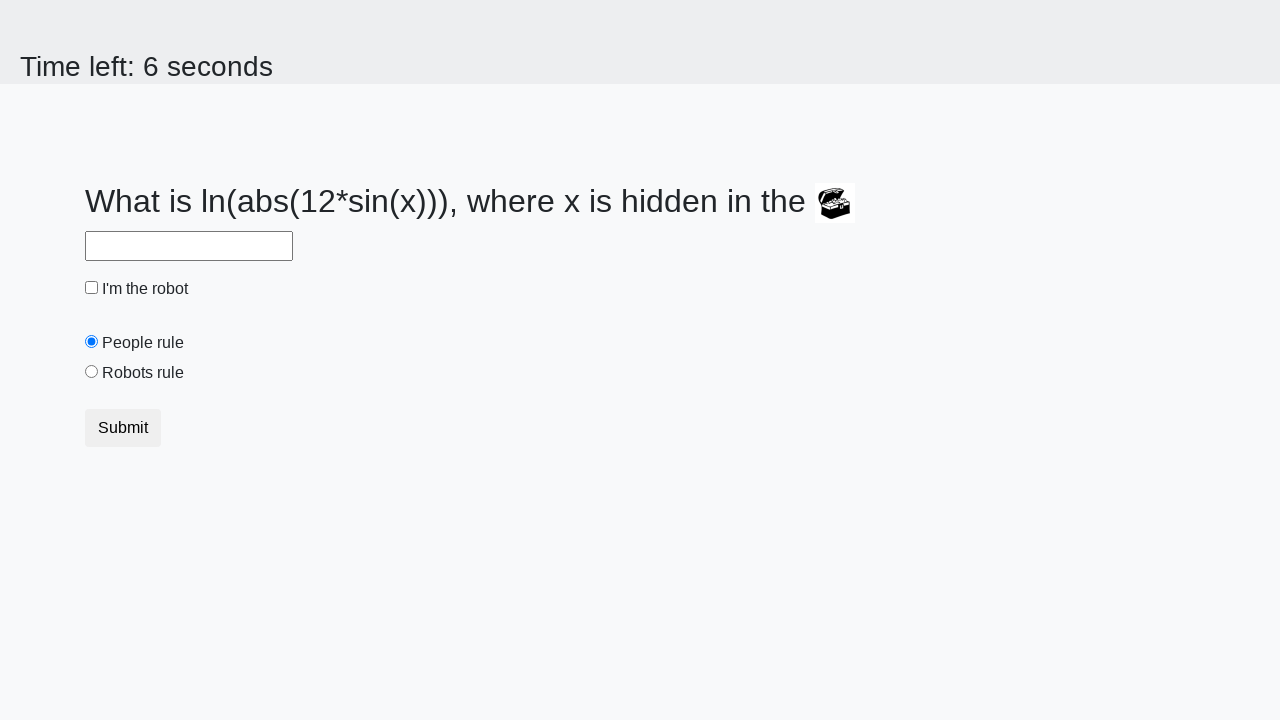

Filled text input with calculated answer on input[type="text"]
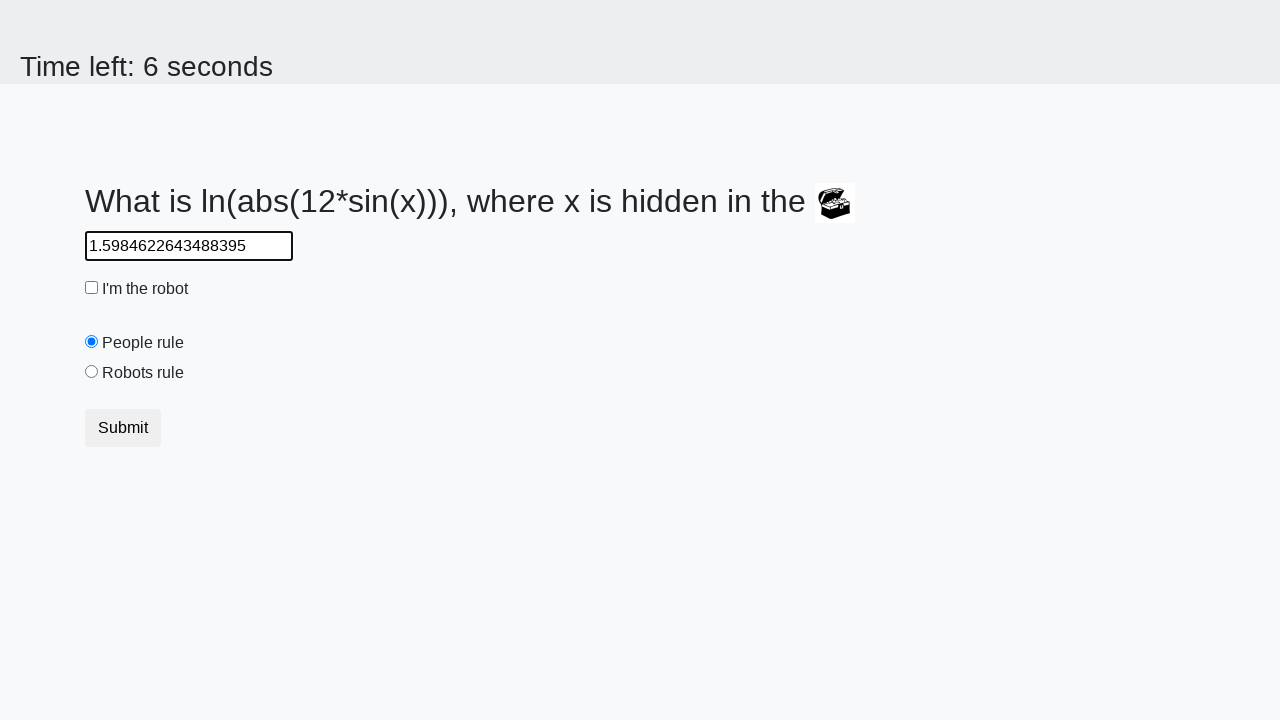

Clicked checkbox at (92, 288) on input[type="checkbox"]
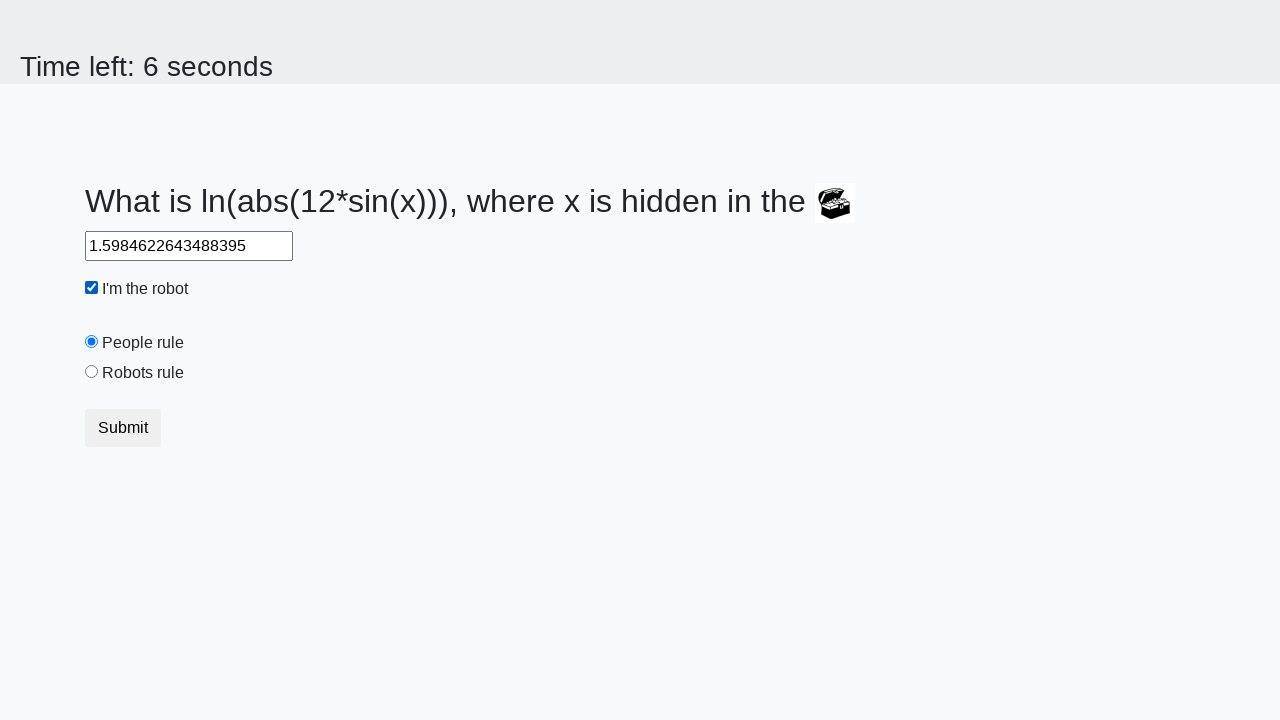

Clicked radio button 'robotsRule' at (92, 372) on #robotsRule
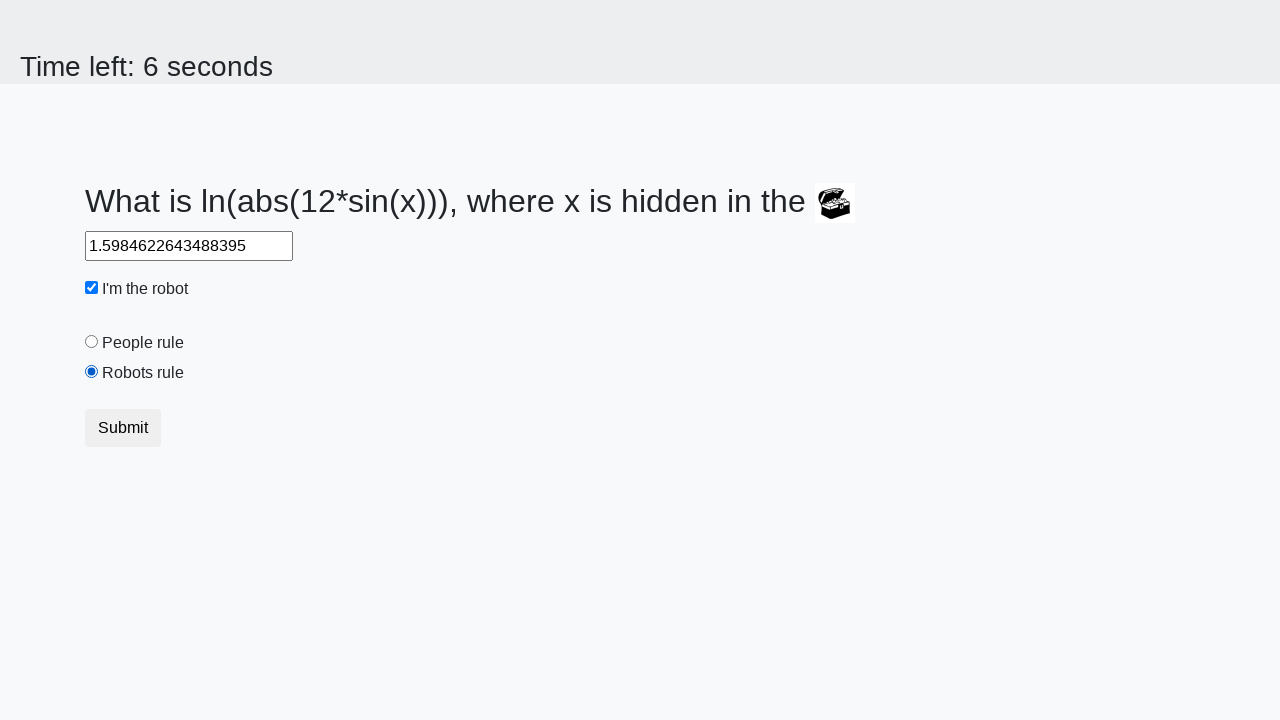

Clicked submit button to submit form at (123, 428) on button[type="submit"]
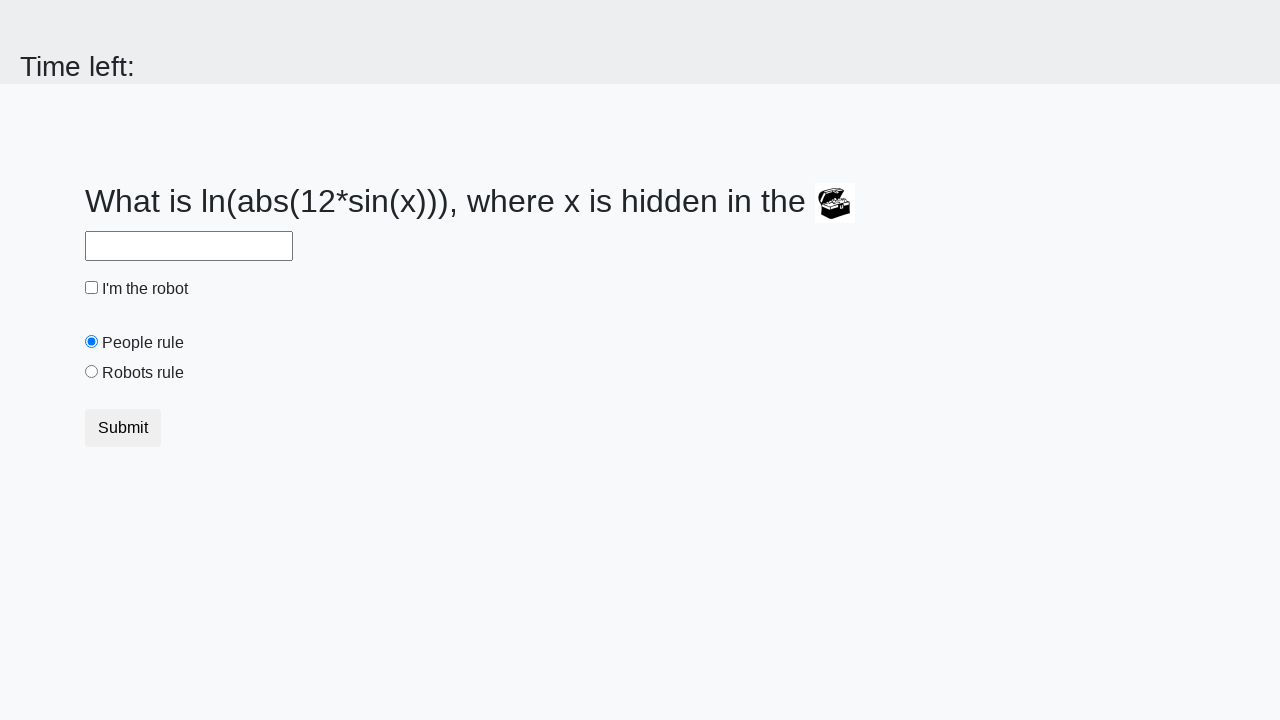

Waited 2 seconds to see result
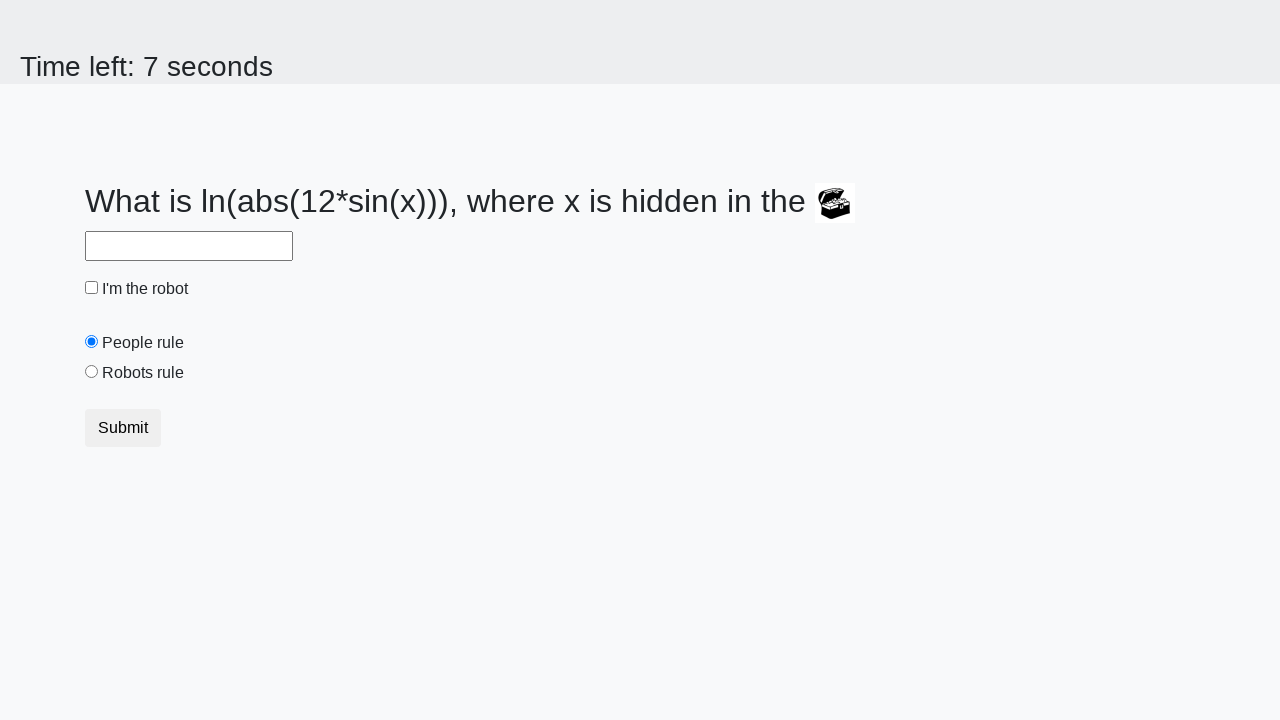

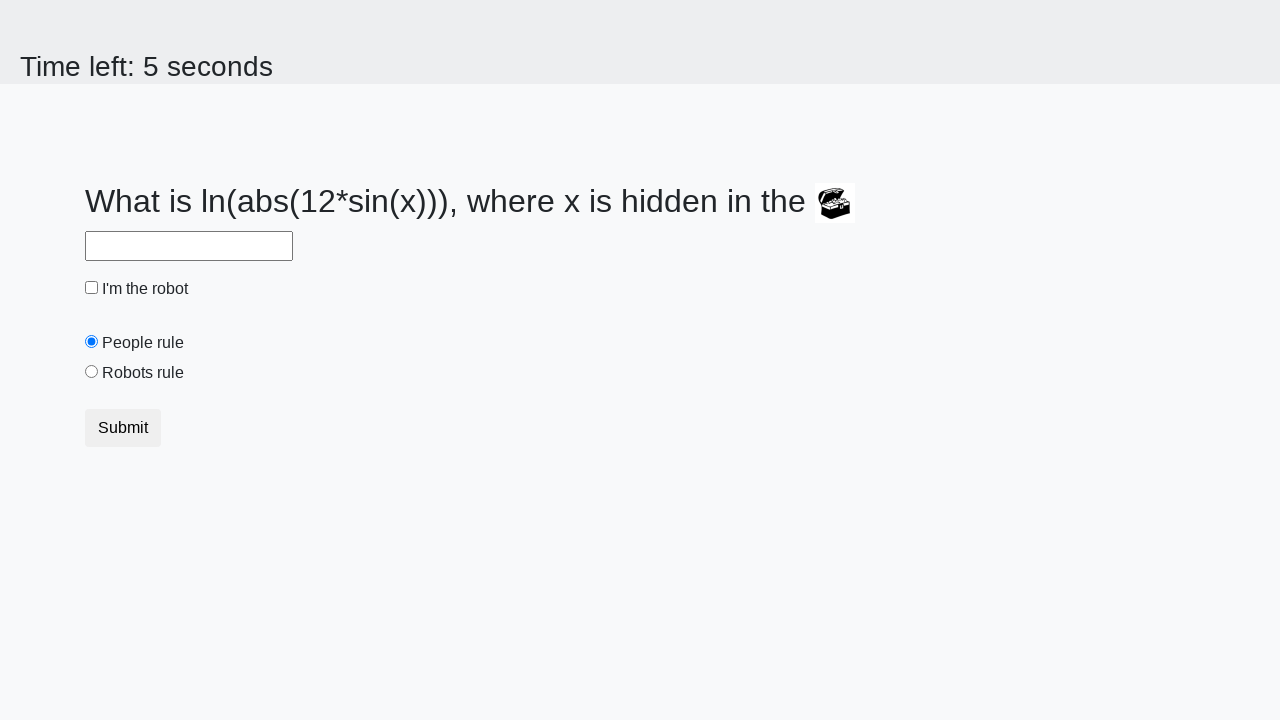